Navigates to ShareSansar financial website, accesses the floorsheet page, searches for a stock symbol using the dropdown input, and paginates through the results table.

Starting URL: https://www.sharesansar.com/

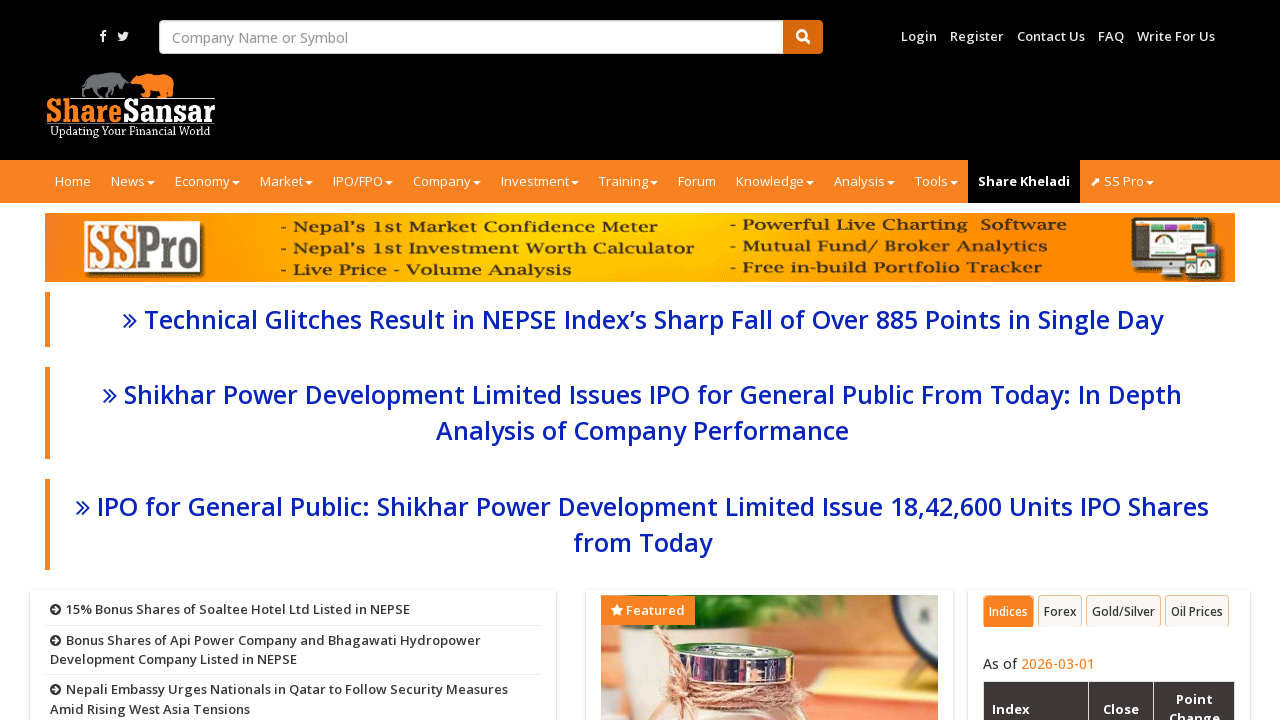

Clicked floorsheet link in footer at (687, 388) on footer a[href='/floorsheet']
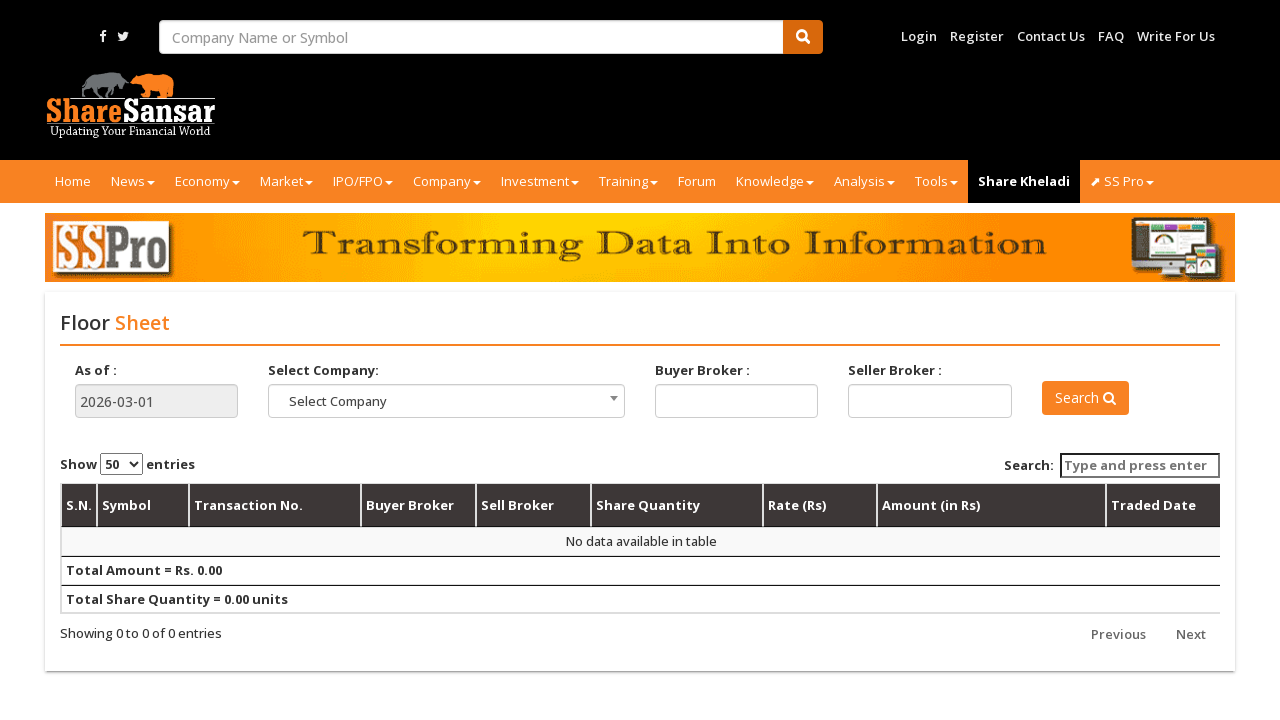

Floorsheet page loaded (networkidle)
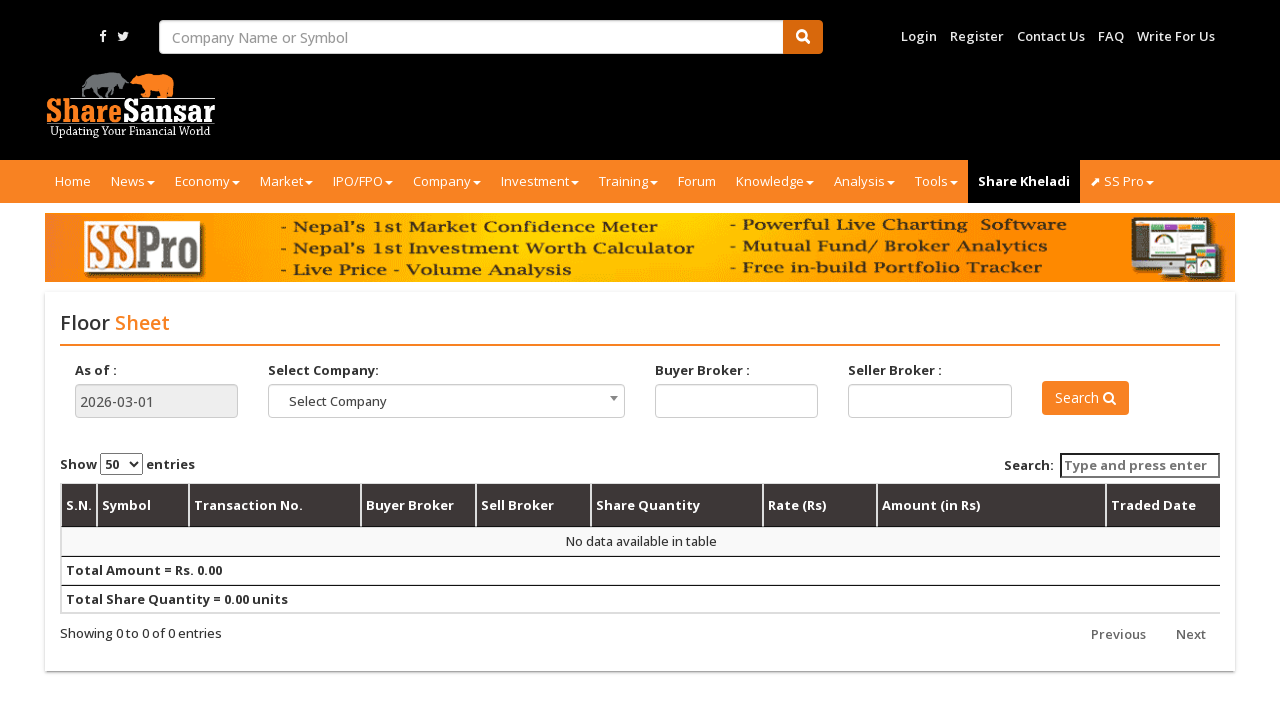

Clicked stock symbol selection dropdown at (447, 401) on span.selection
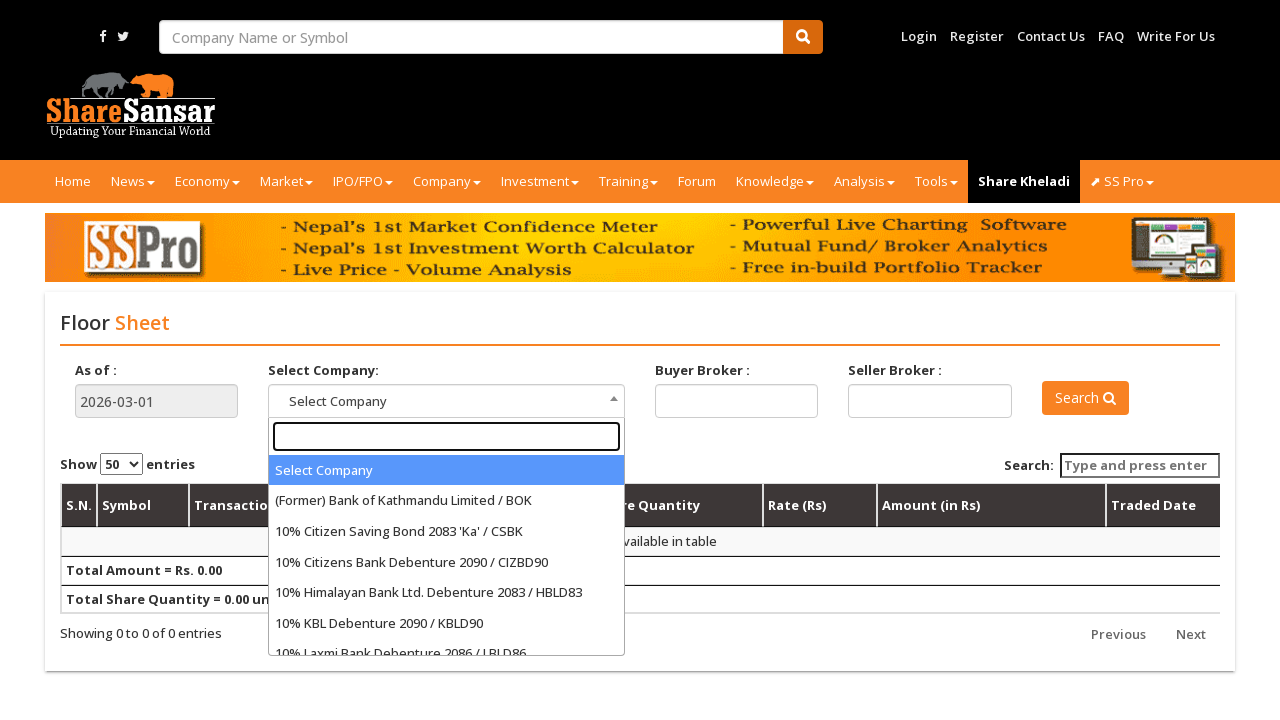

Entered 'NABIL' in stock symbol search field on input.select2-search__field
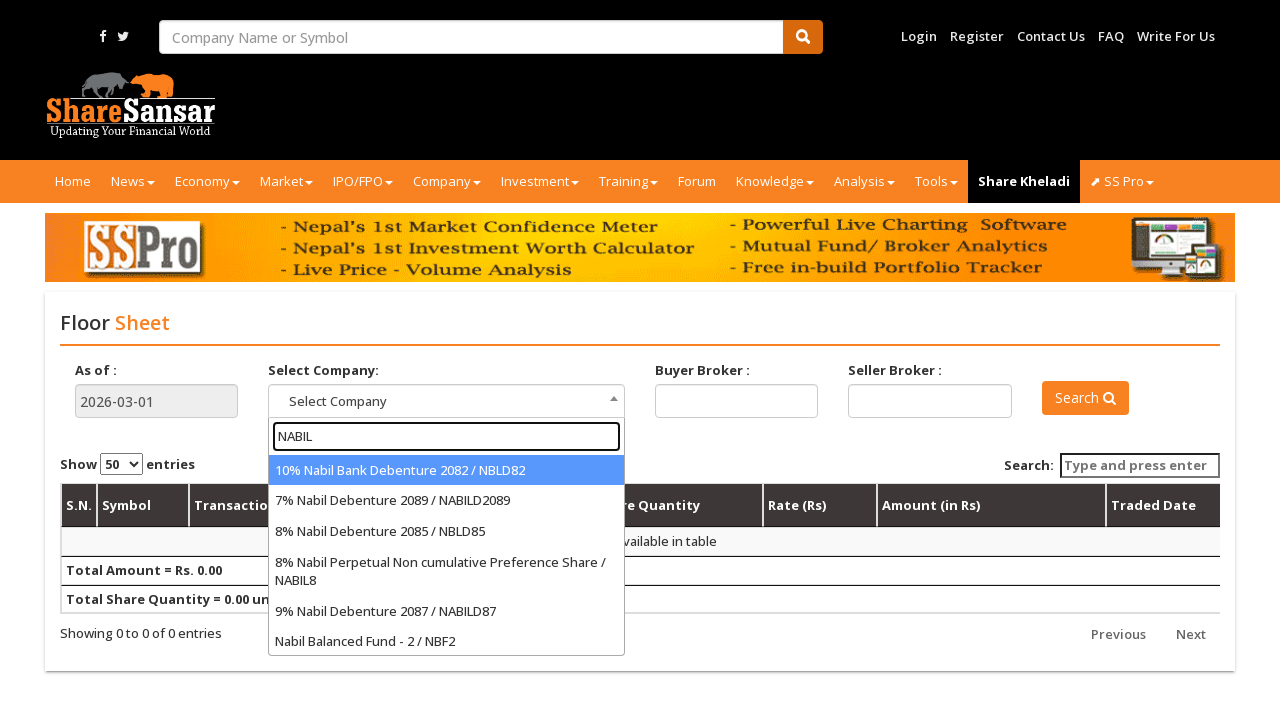

Waited 1 second for autocomplete suggestions to appear
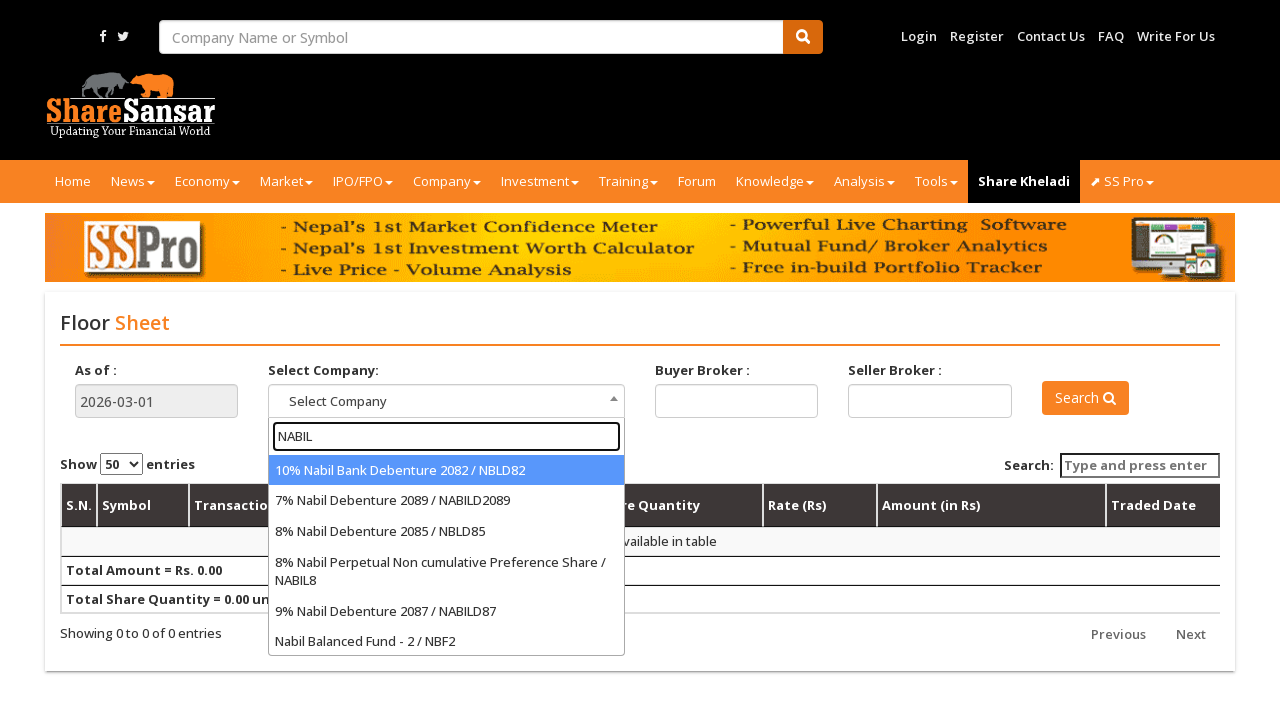

Clicked floorsheet submit button to search for NABIL at (1085, 398) on button#btn_flsheet_submit
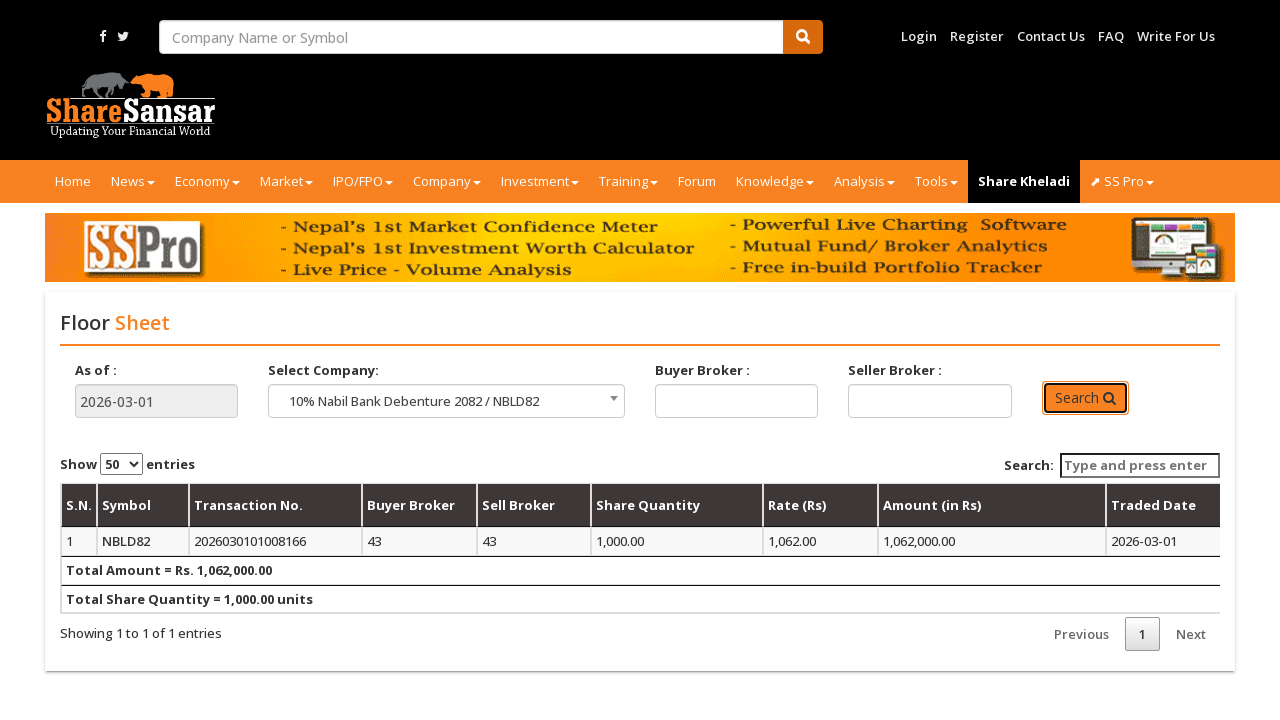

Floorsheet results table loaded with data rows
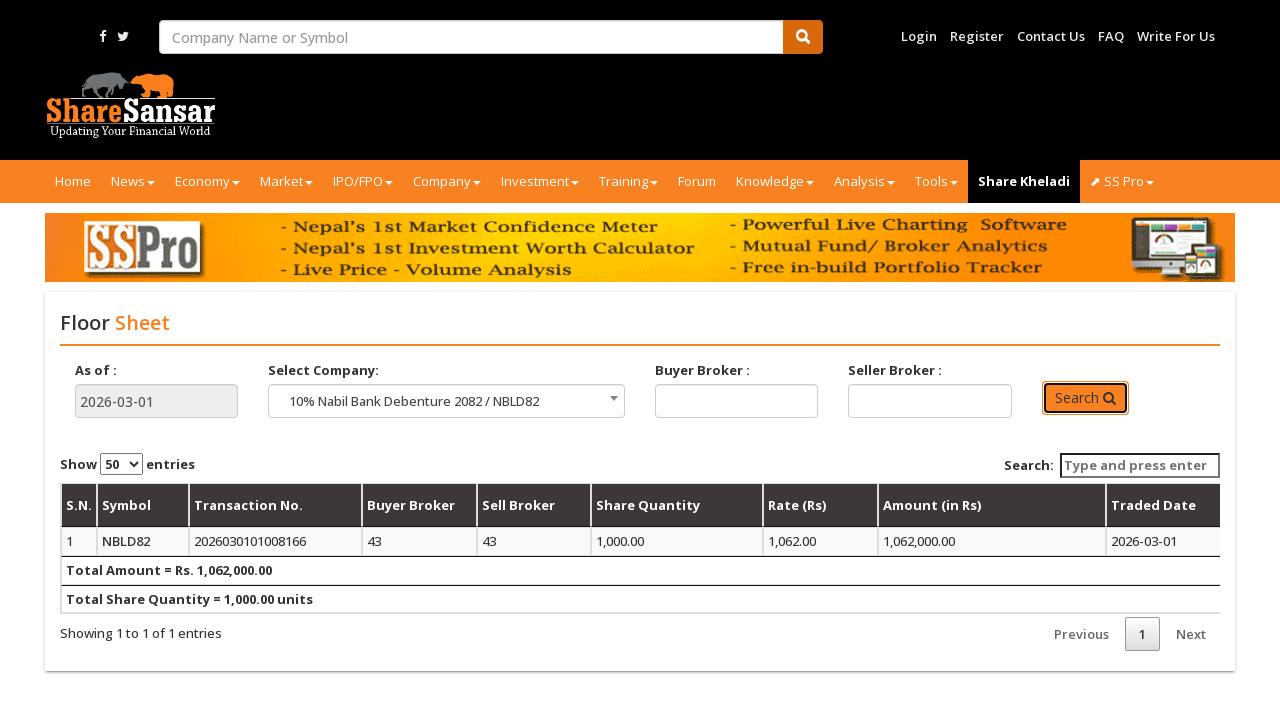

Pagination next button is visible
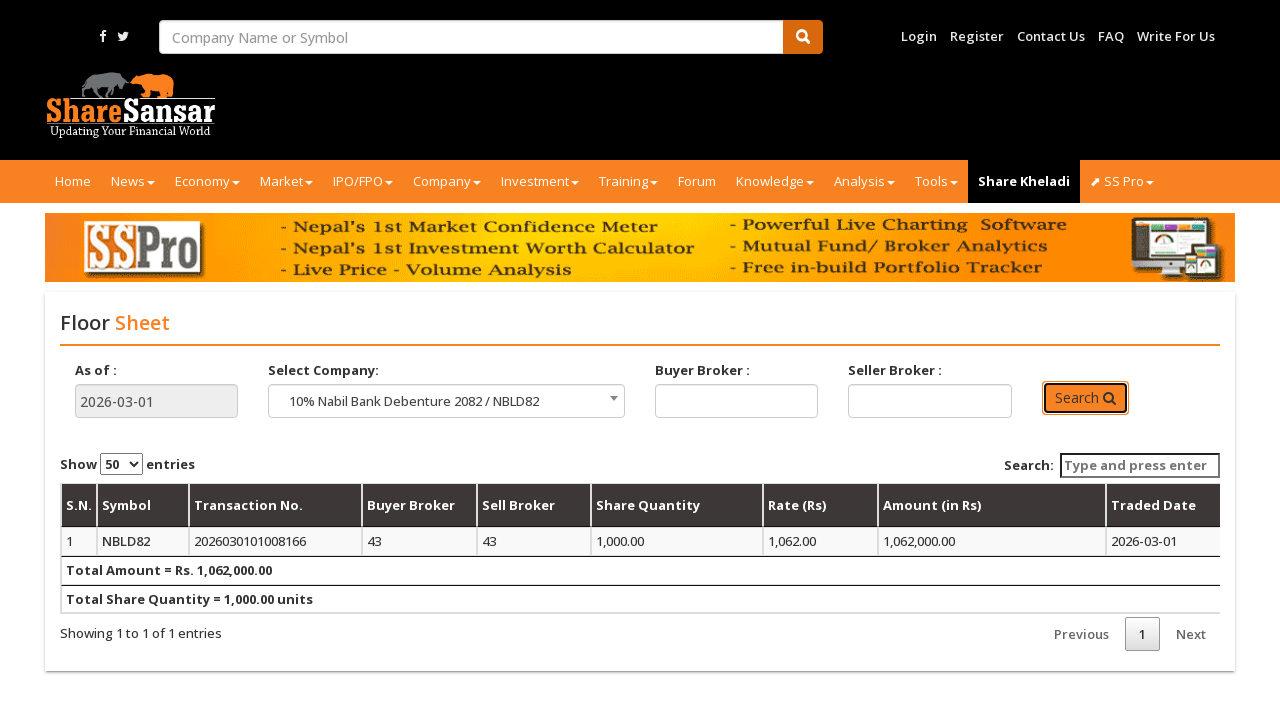

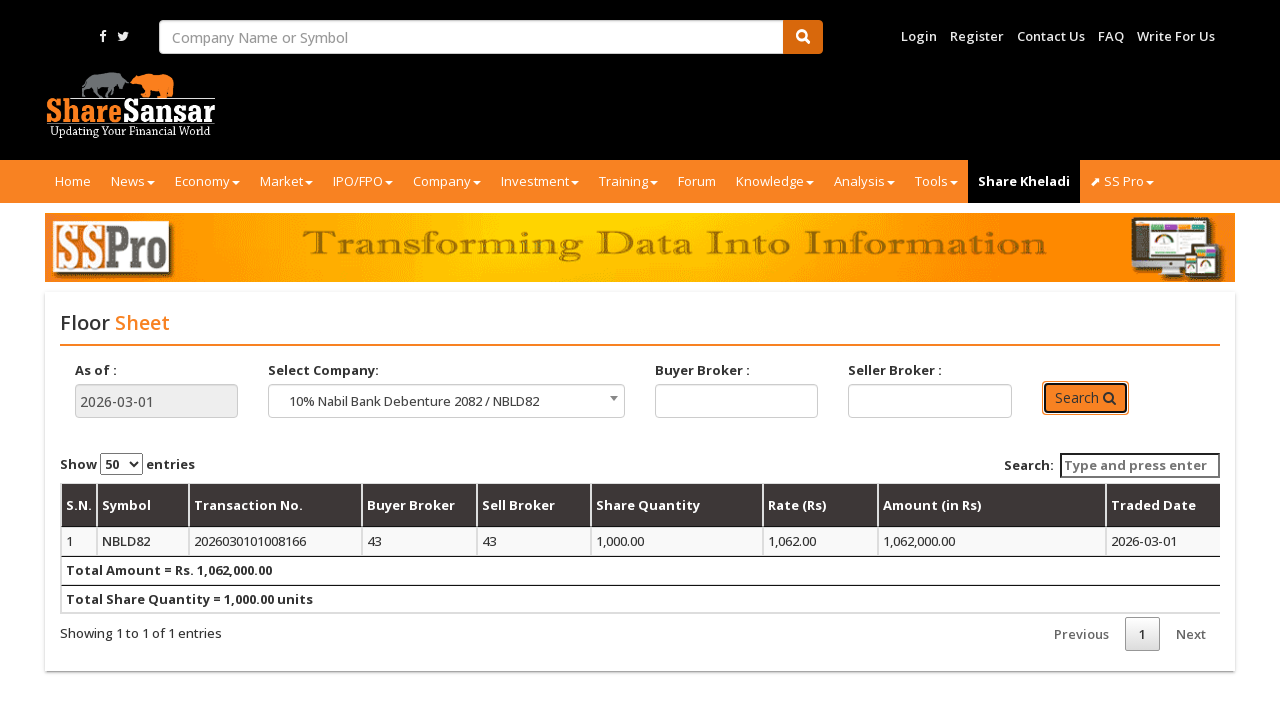